Tests submitting feedback with only a name, clicking Yes to confirm, and verifying the personalized thank you message appears with correct styling

Starting URL: https://kristinek.github.io/site/tasks/provide_feedback

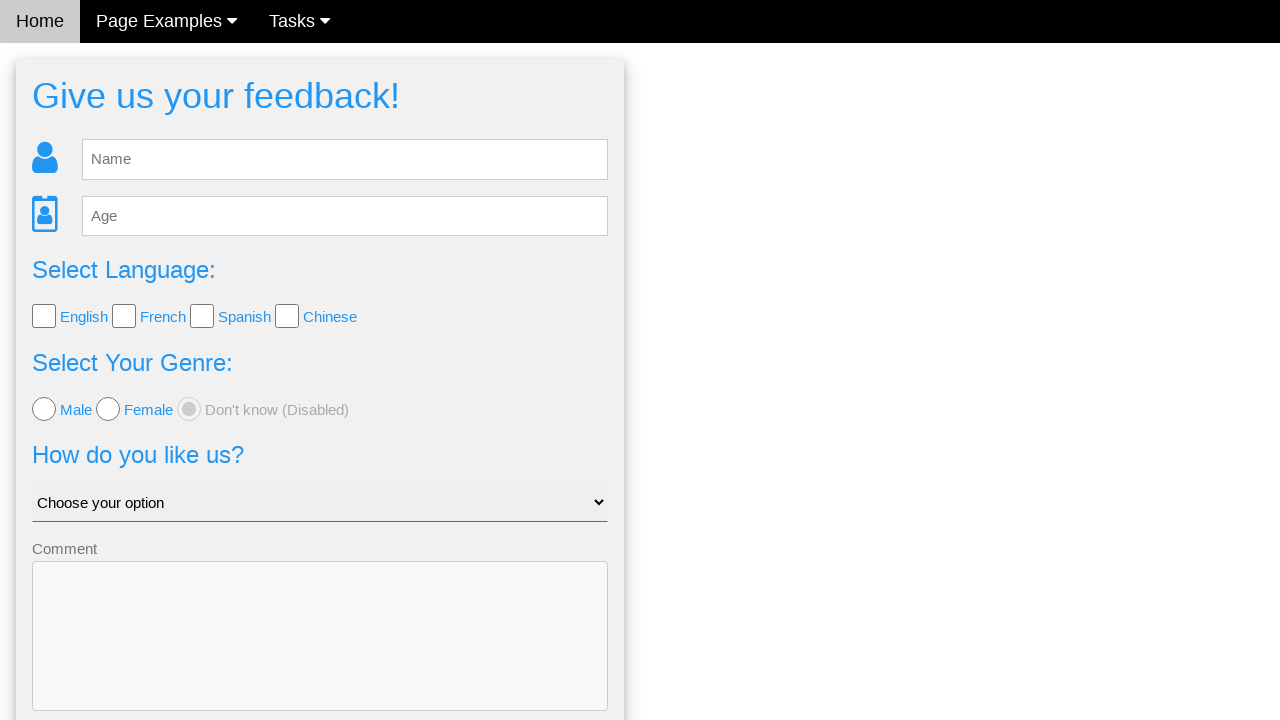

Filled name field with 'Vita' on #fb_name
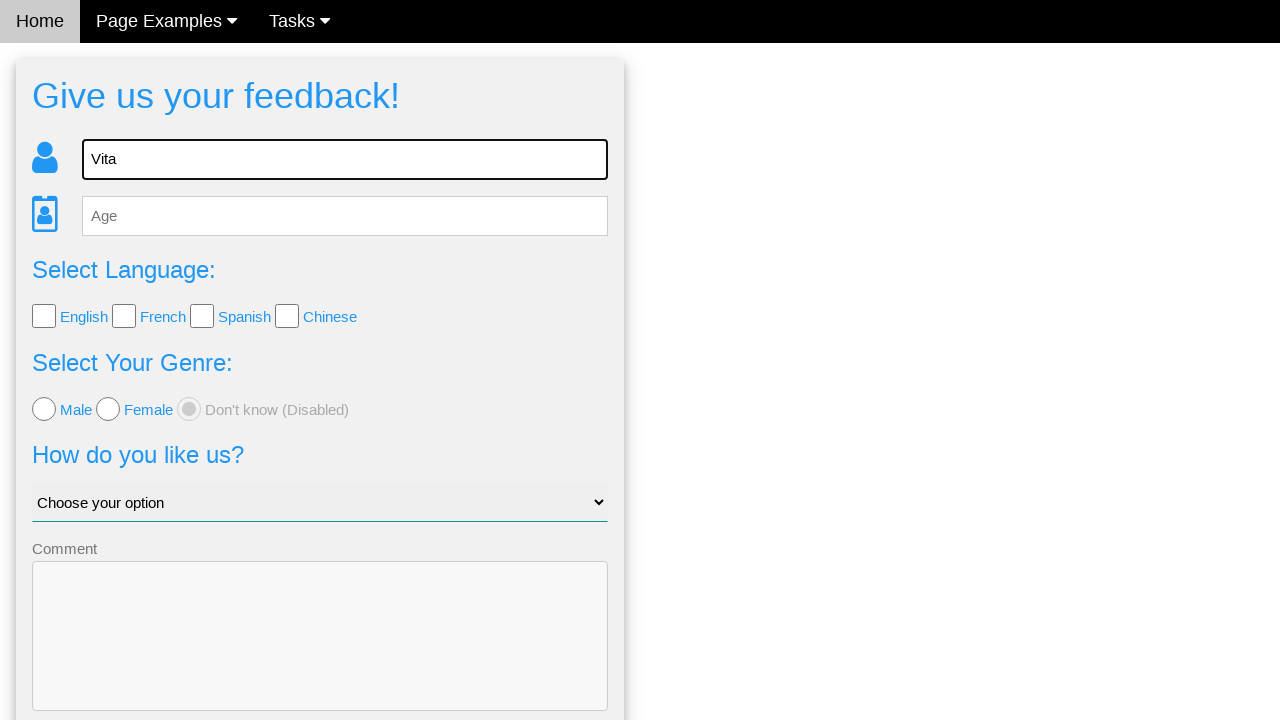

Clicked Send button to submit feedback at (320, 656) on .w3-btn-block
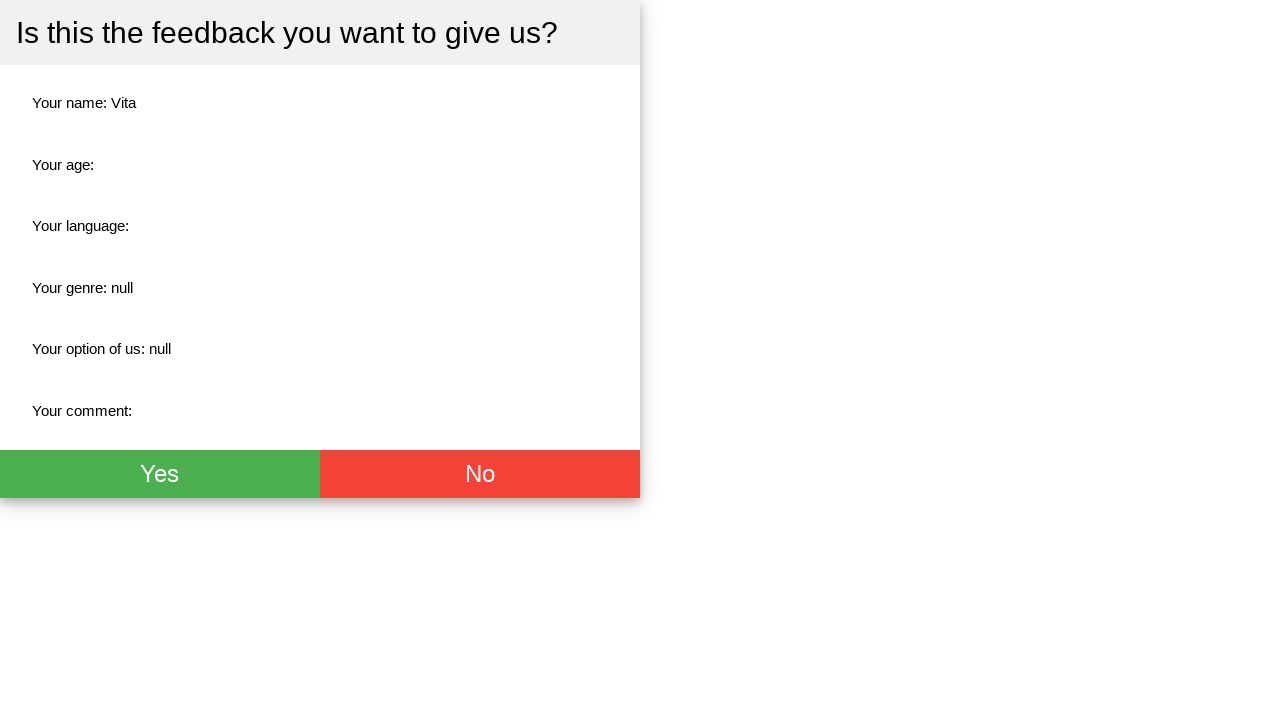

Clicked Yes button to confirm feedback submission at (160, 517) on .w3-green
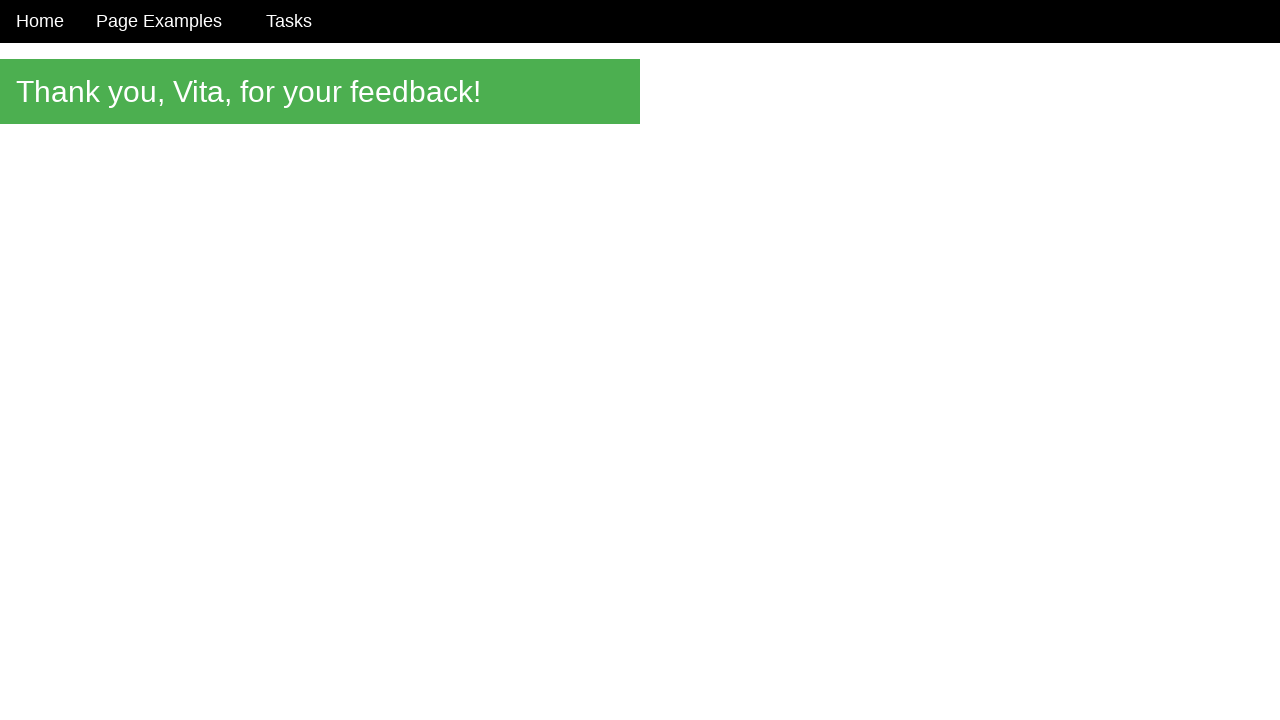

Verified personalized thank you message displays correctly
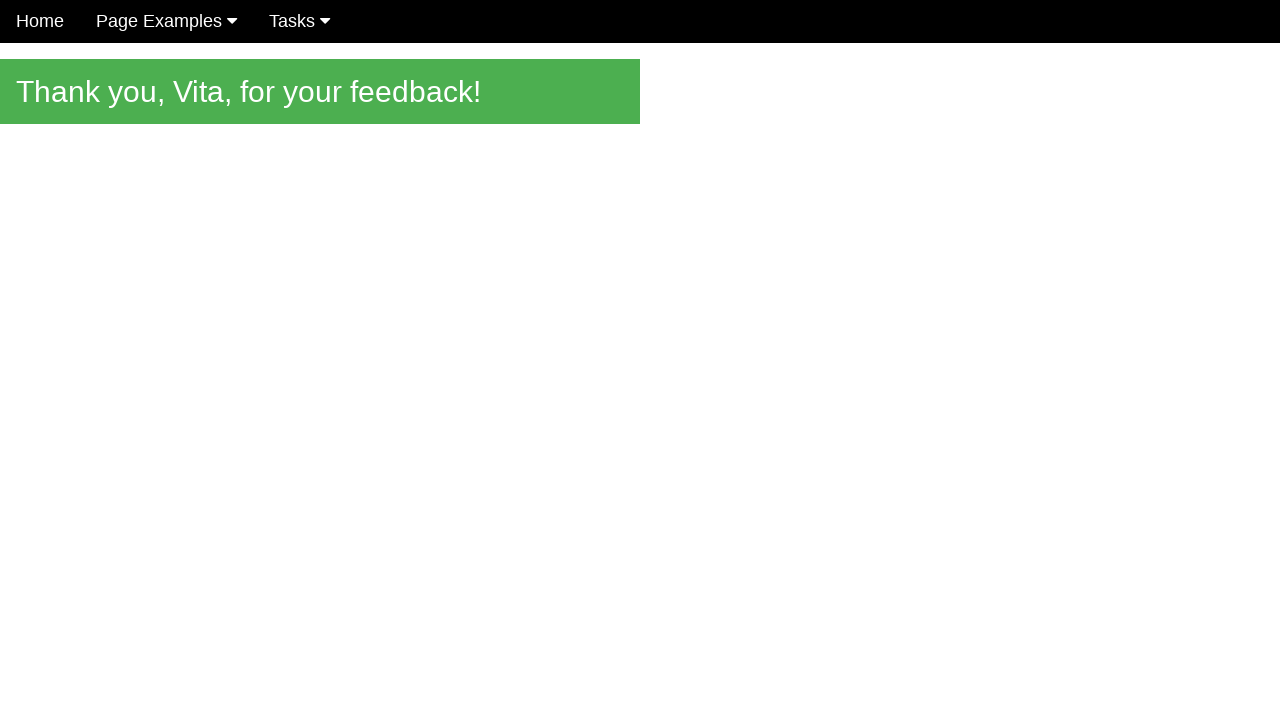

Verified thank you message text color is white
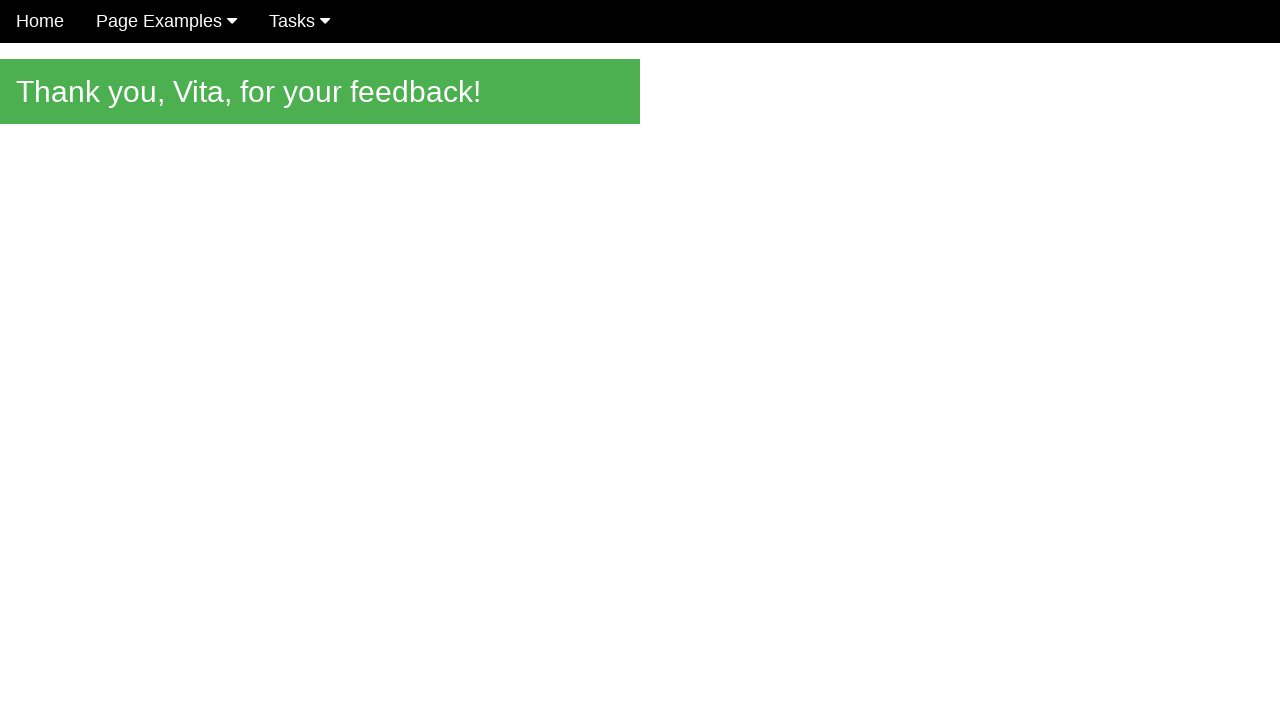

Verified thank you message background color is green
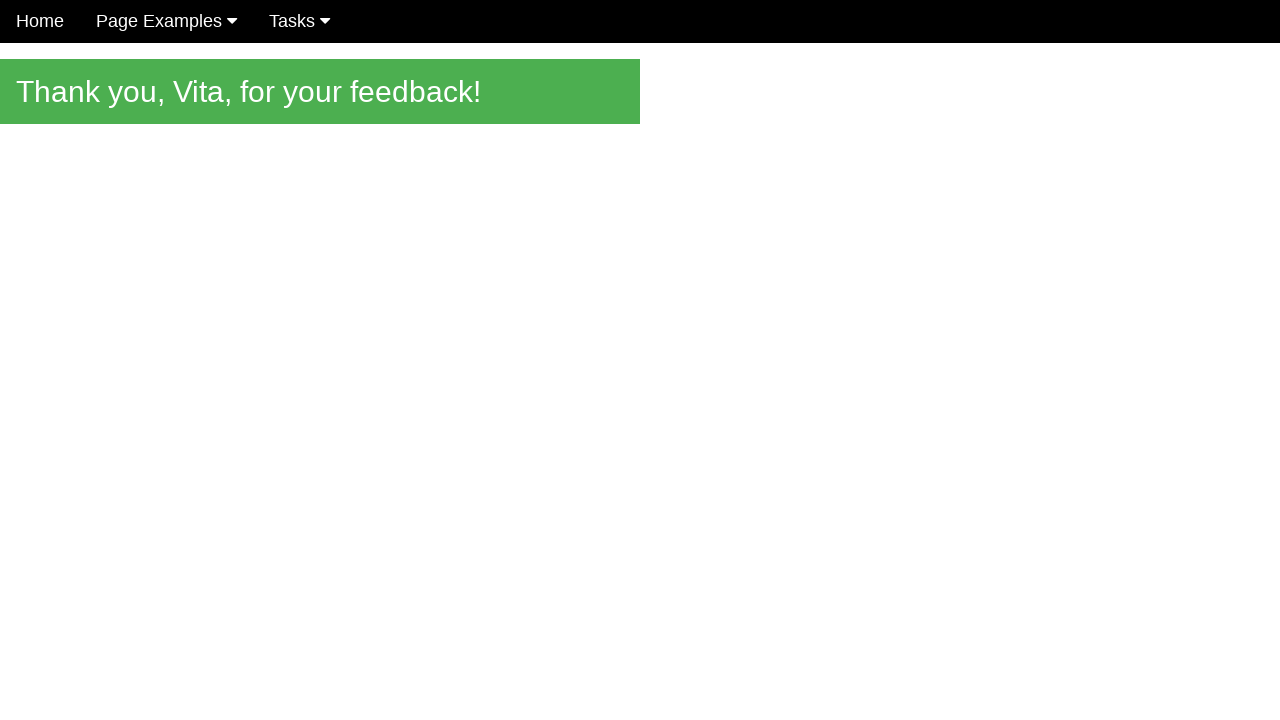

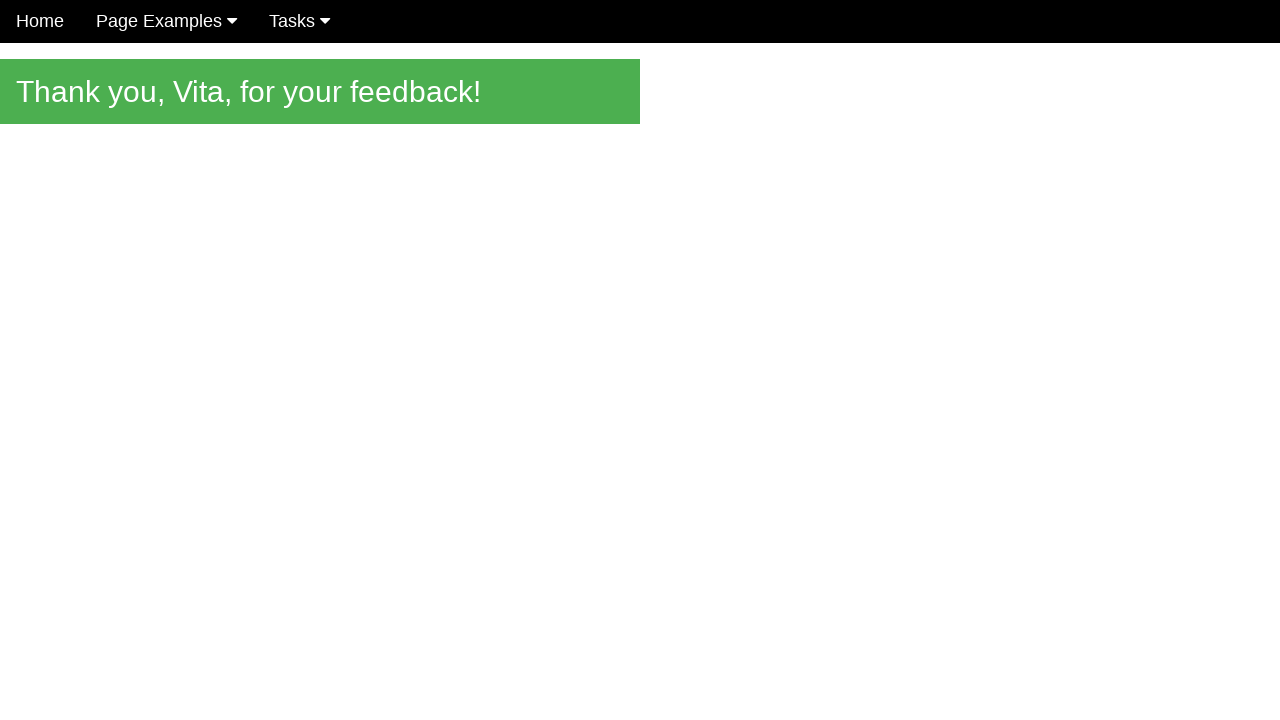